Tests drag and drop functionality on jQuery UI demo page by dragging an element into a droppable area within an iframe

Starting URL: https://jqueryui.com/droppable/

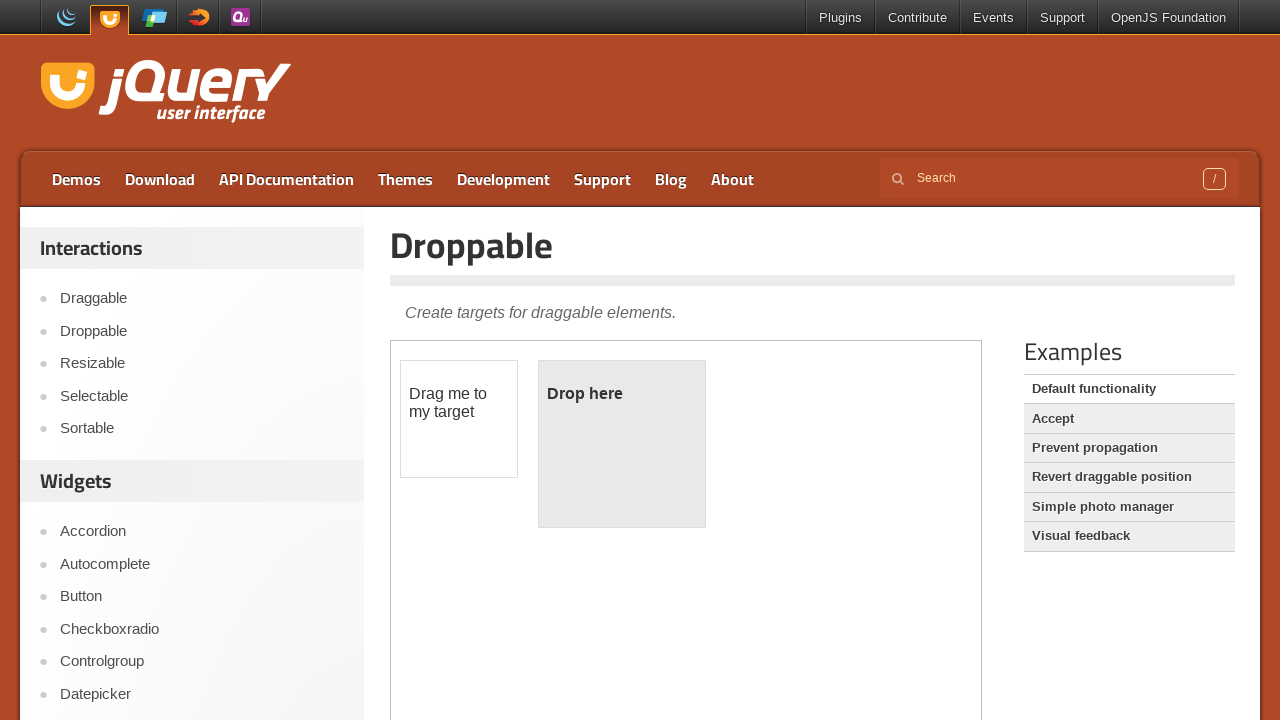

Found 1 iframe(s) on the jQuery UI droppable demo page
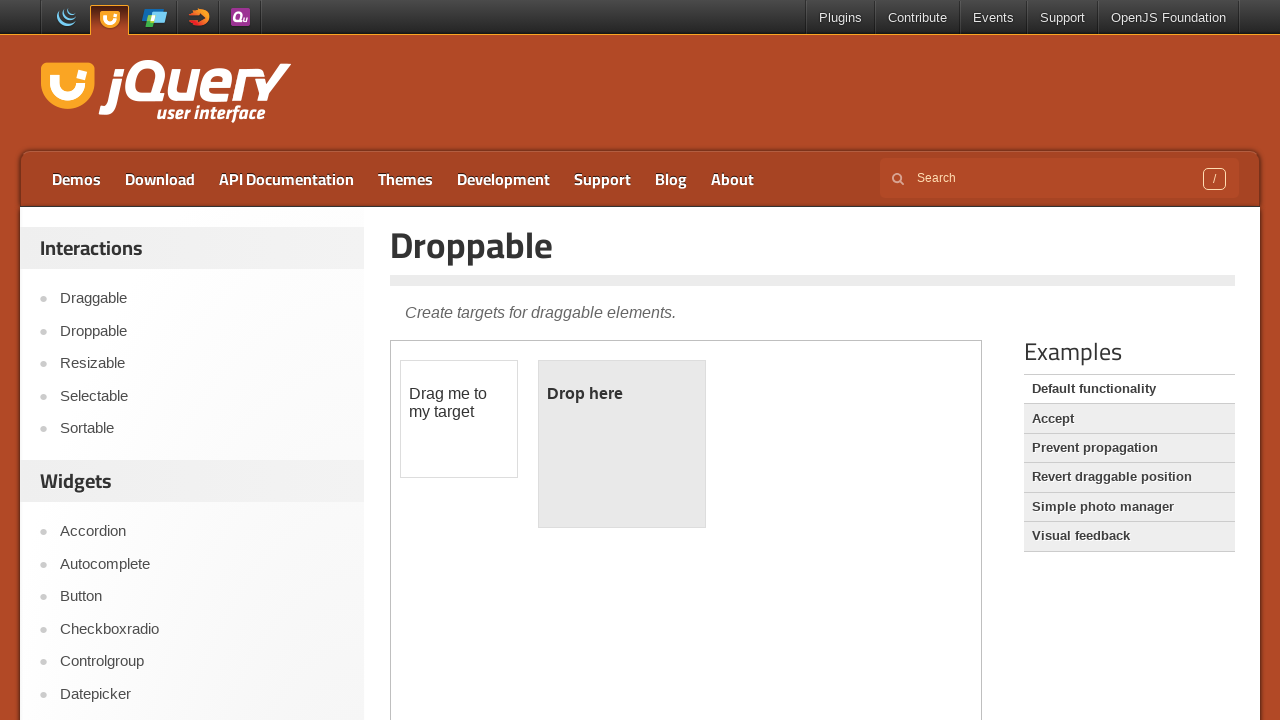

Located and selected the first iframe containing the drag and drop demo
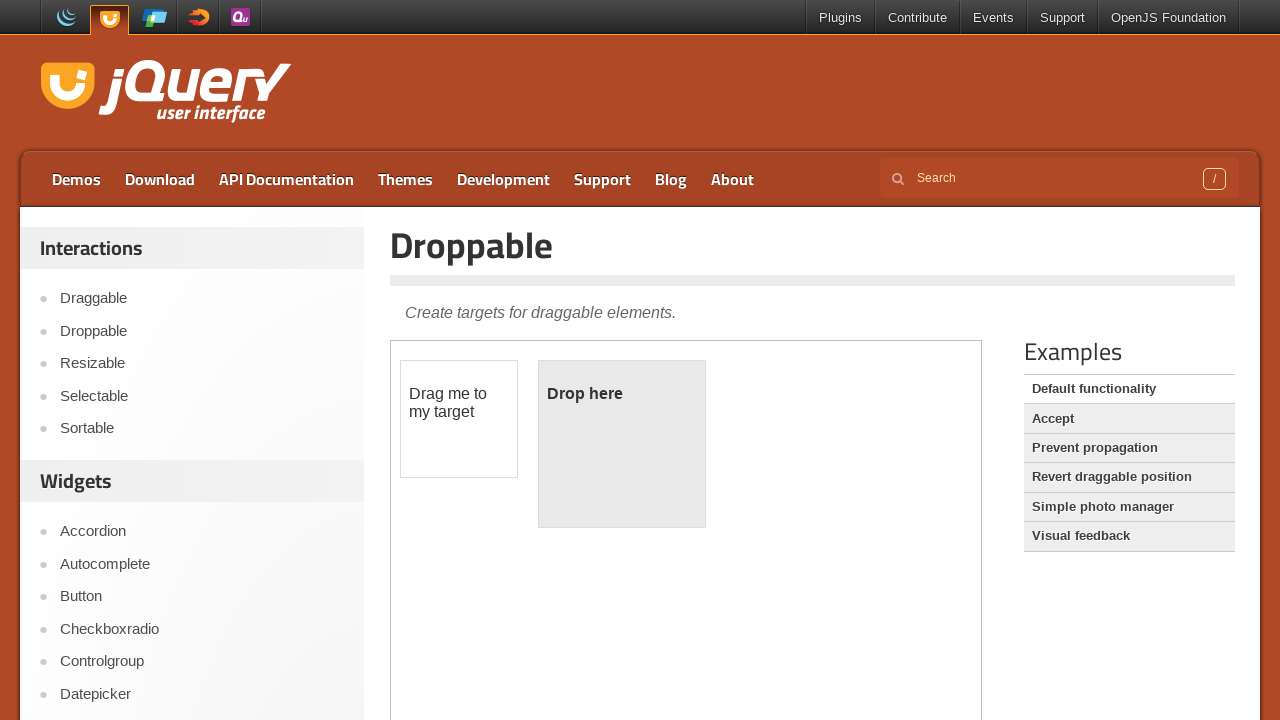

Located the draggable element within the iframe
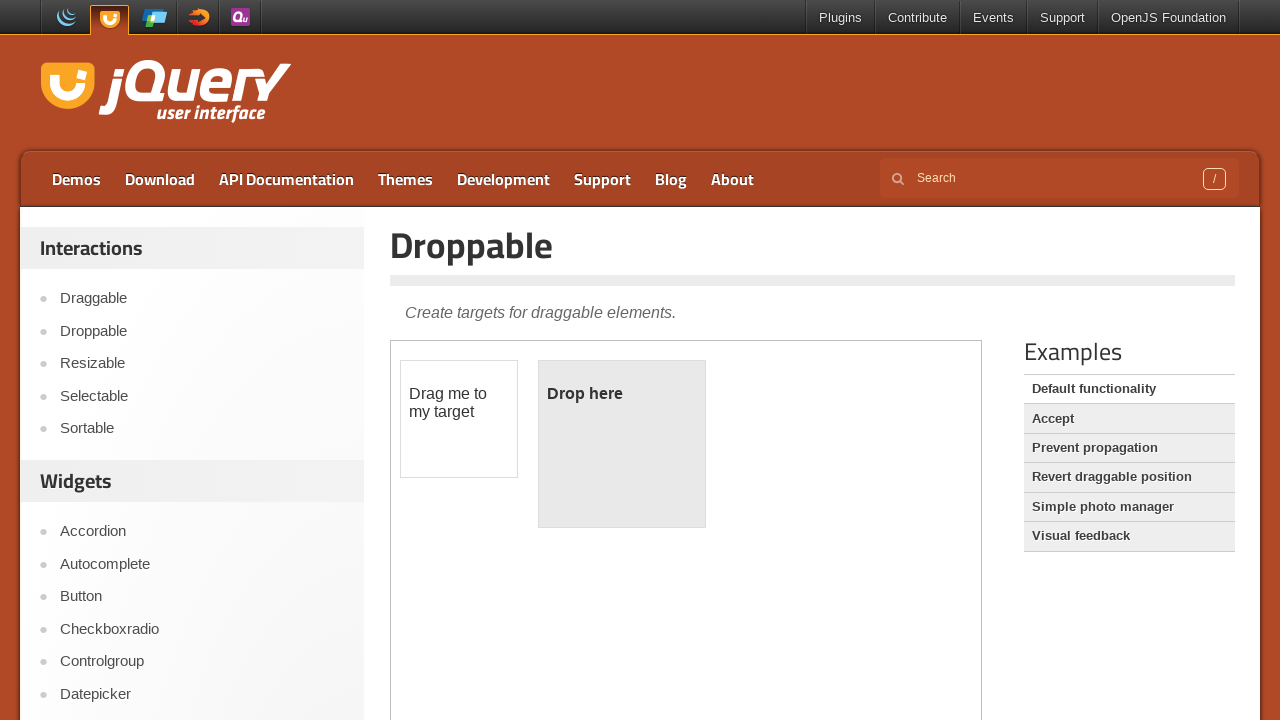

Located the droppable target area within the iframe
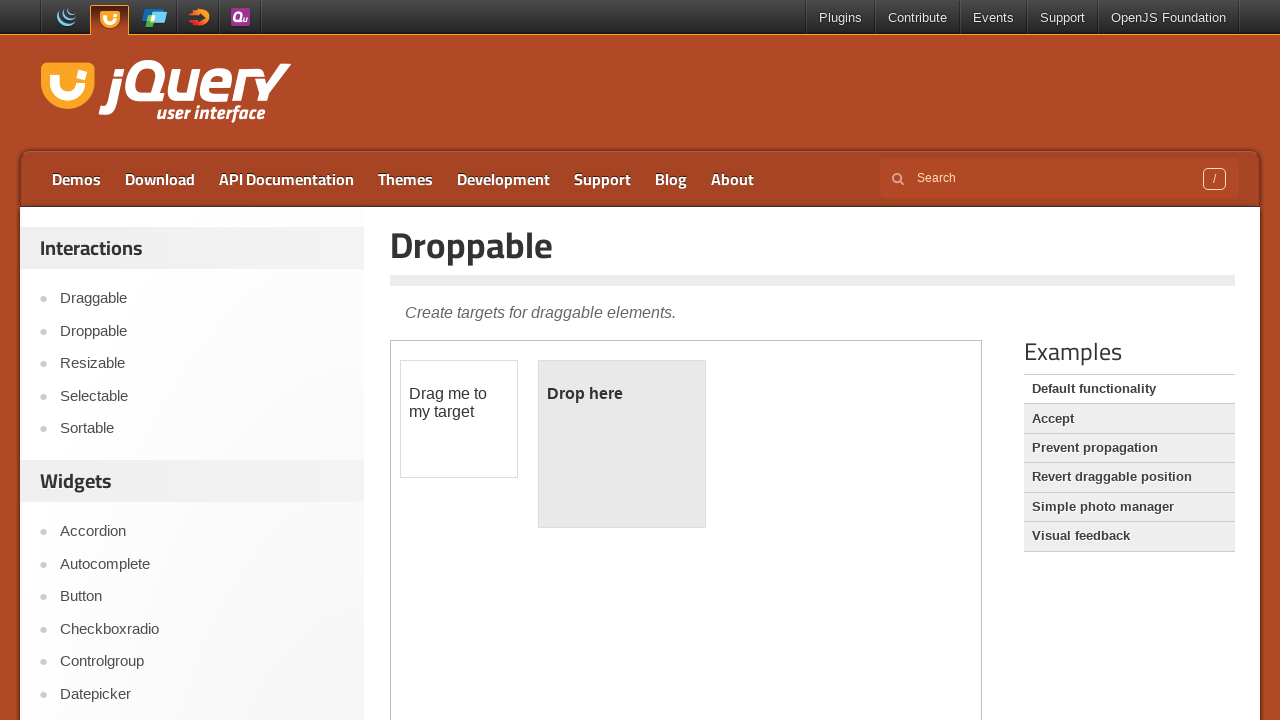

Successfully dragged the draggable element into the droppable area at (622, 444)
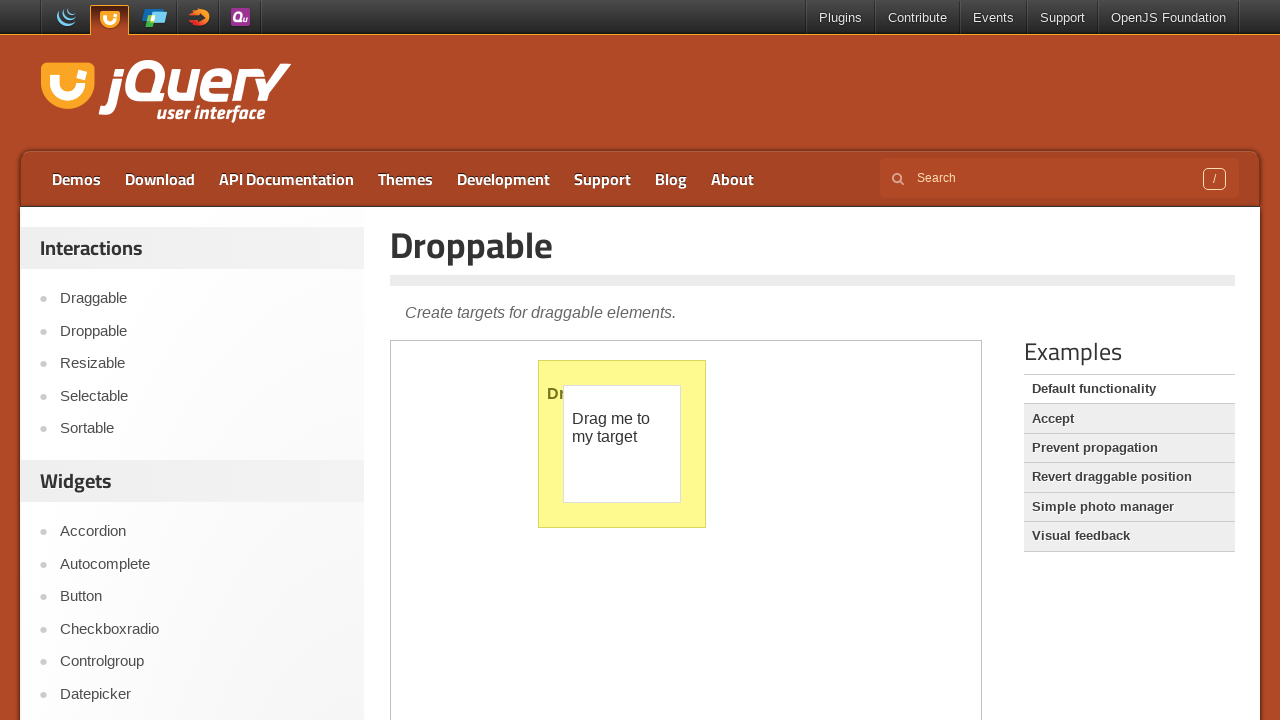

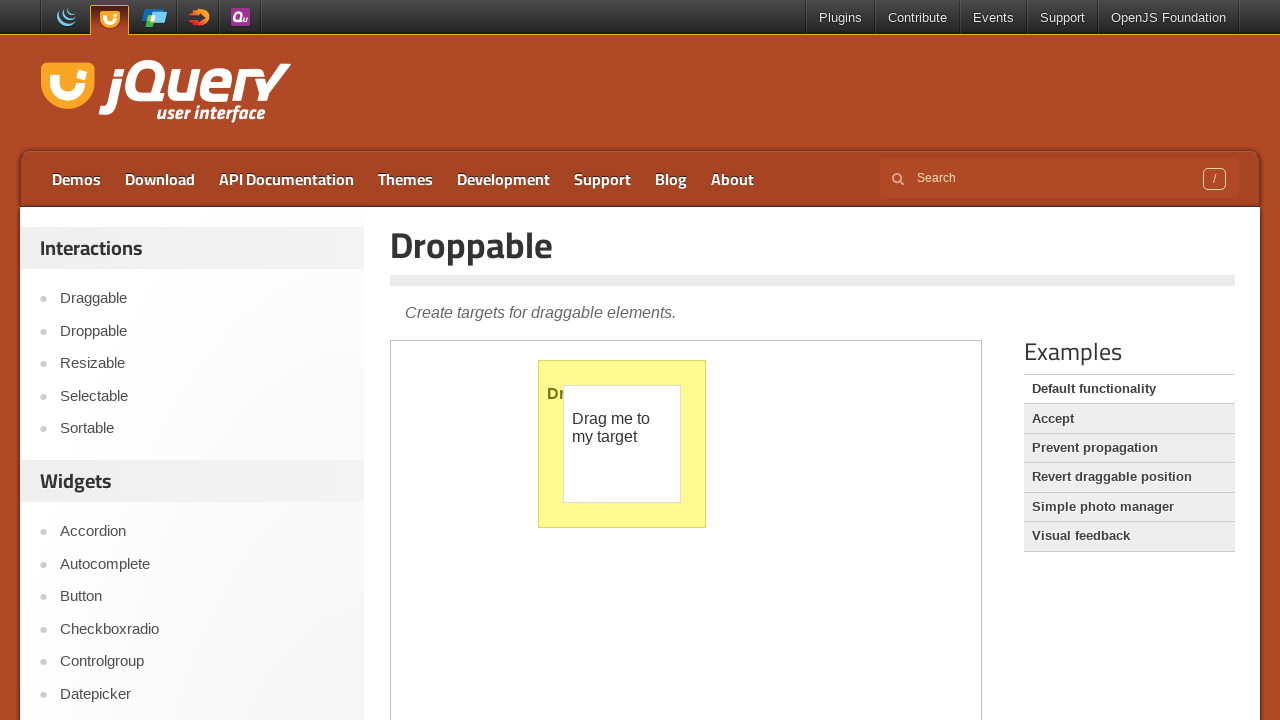